Solves a math captcha by calculating a formula based on a value from the page, then fills the answer and submits the form with checkbox and radio button selections

Starting URL: https://suninjuly.github.io/math.html

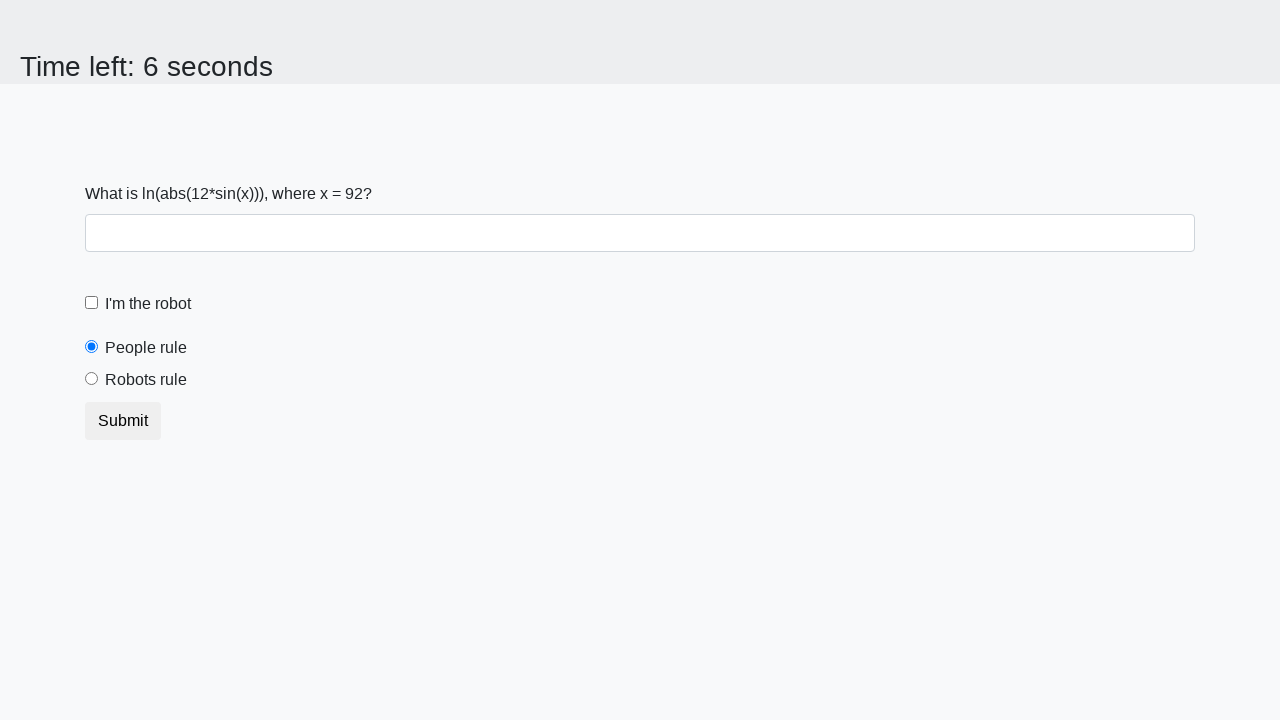

Located the input value element
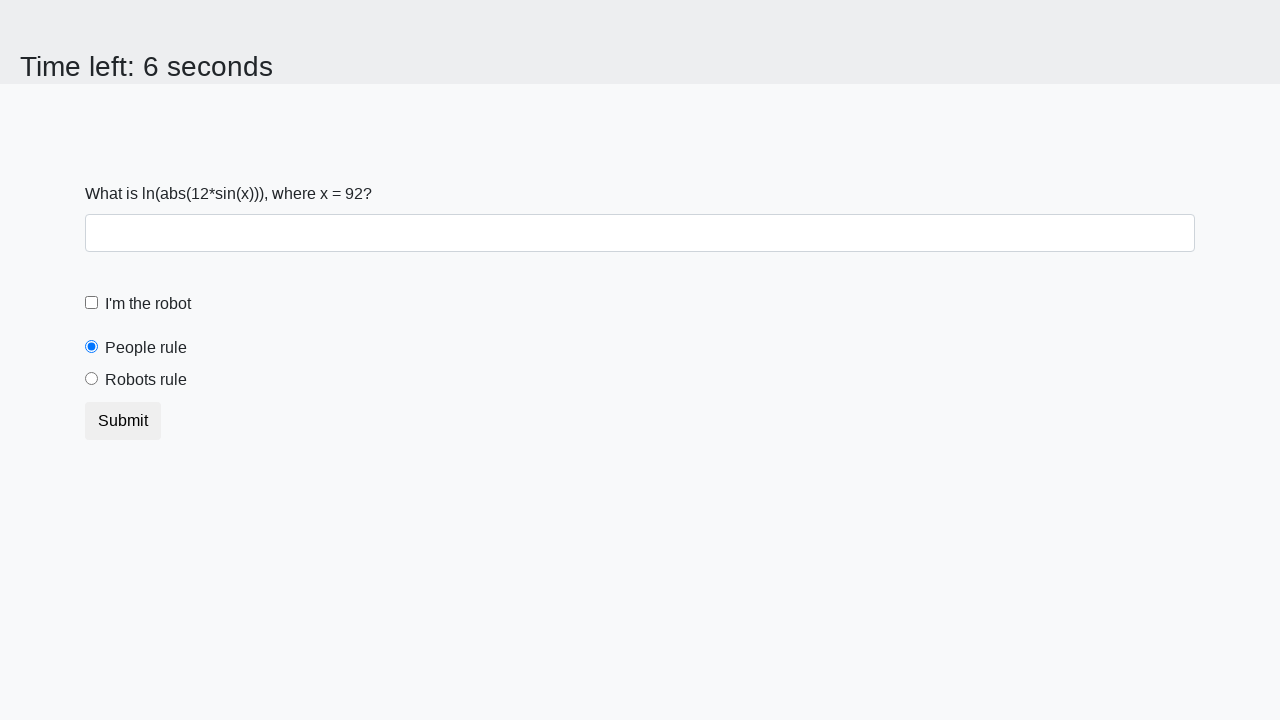

Extracted the numeric value from the page
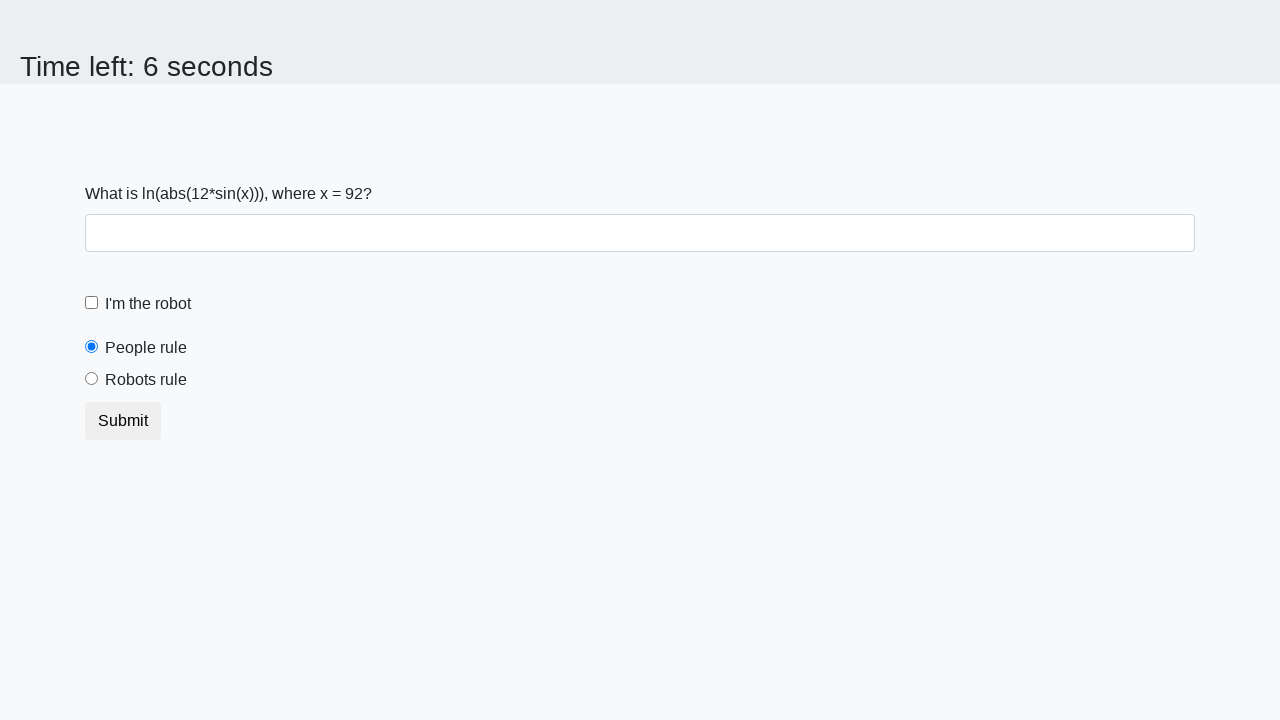

Calculated the math captcha answer using logarithmic formula
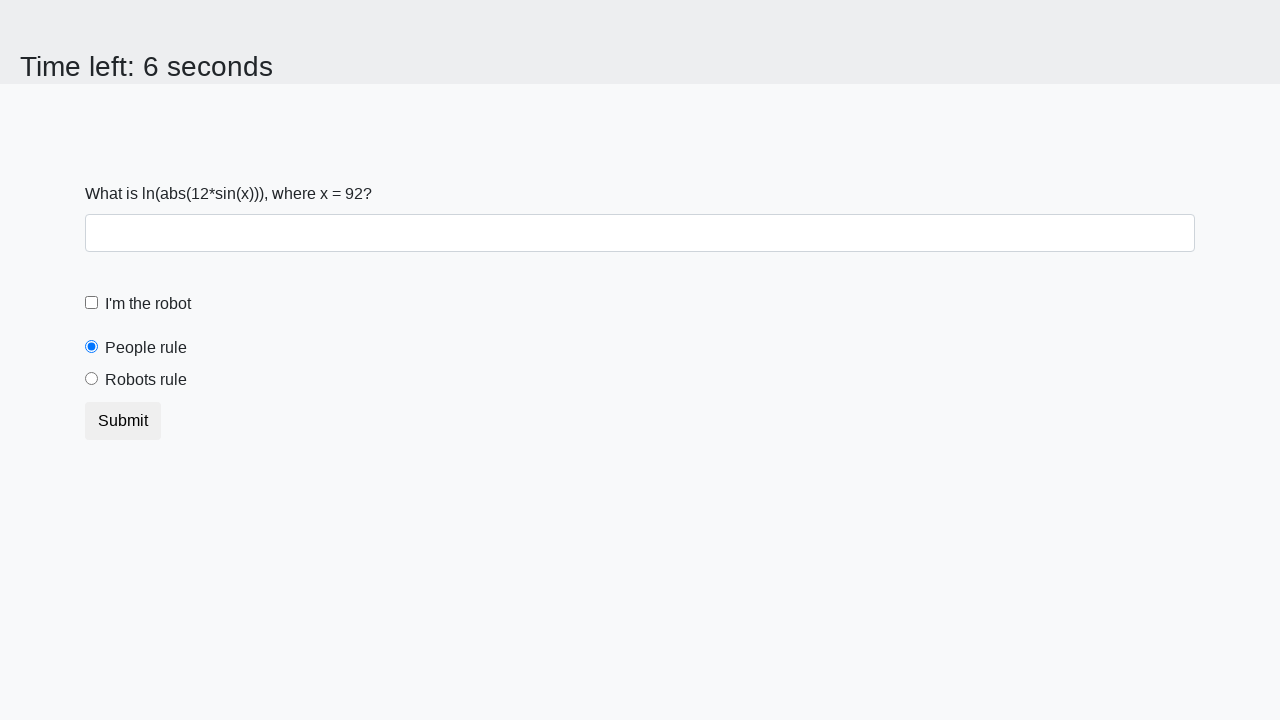

Filled the answer field with calculated result on #answer
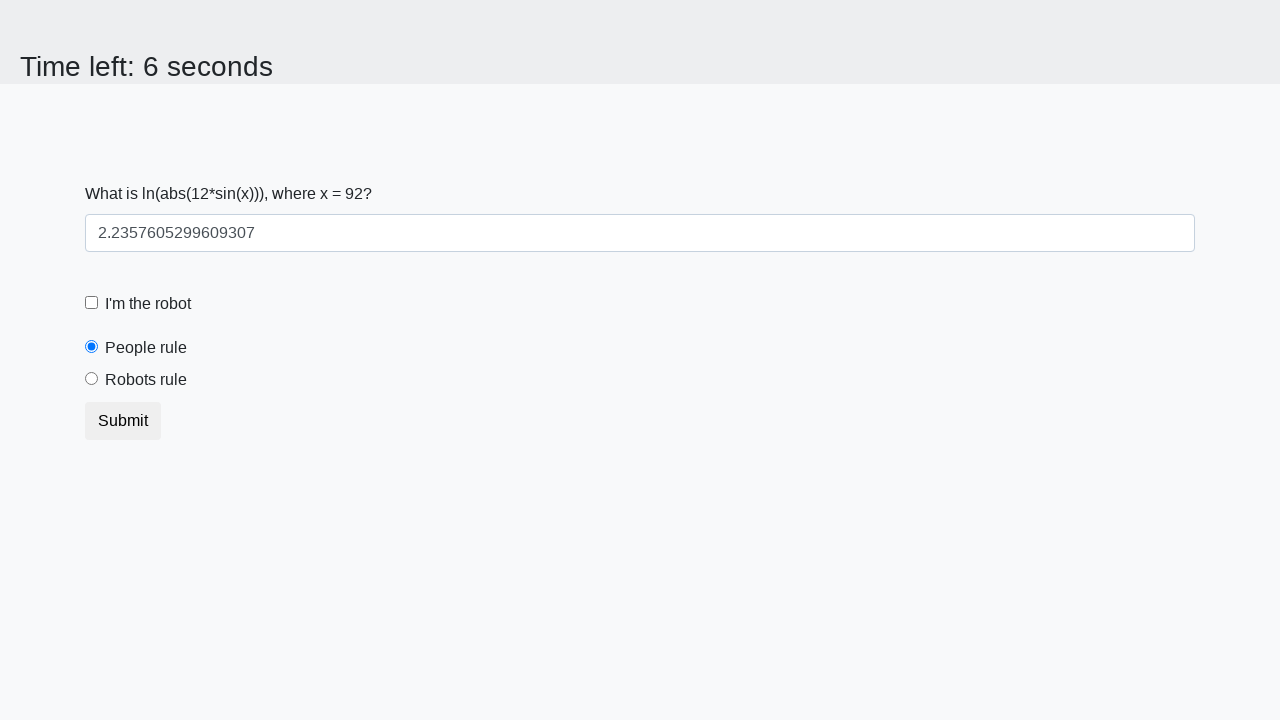

Checked the checkbox at (92, 303) on [type='checkbox']
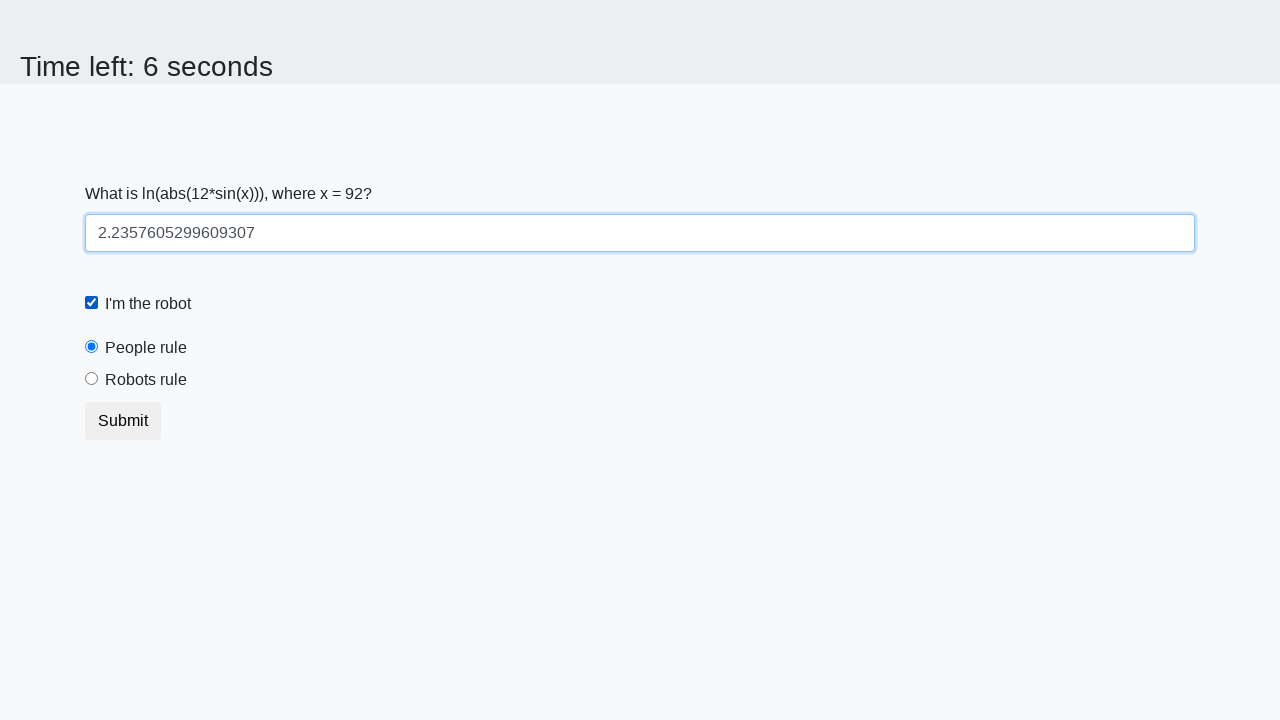

Selected the radio button 'robotsRule' at (92, 379) on #robotsRule
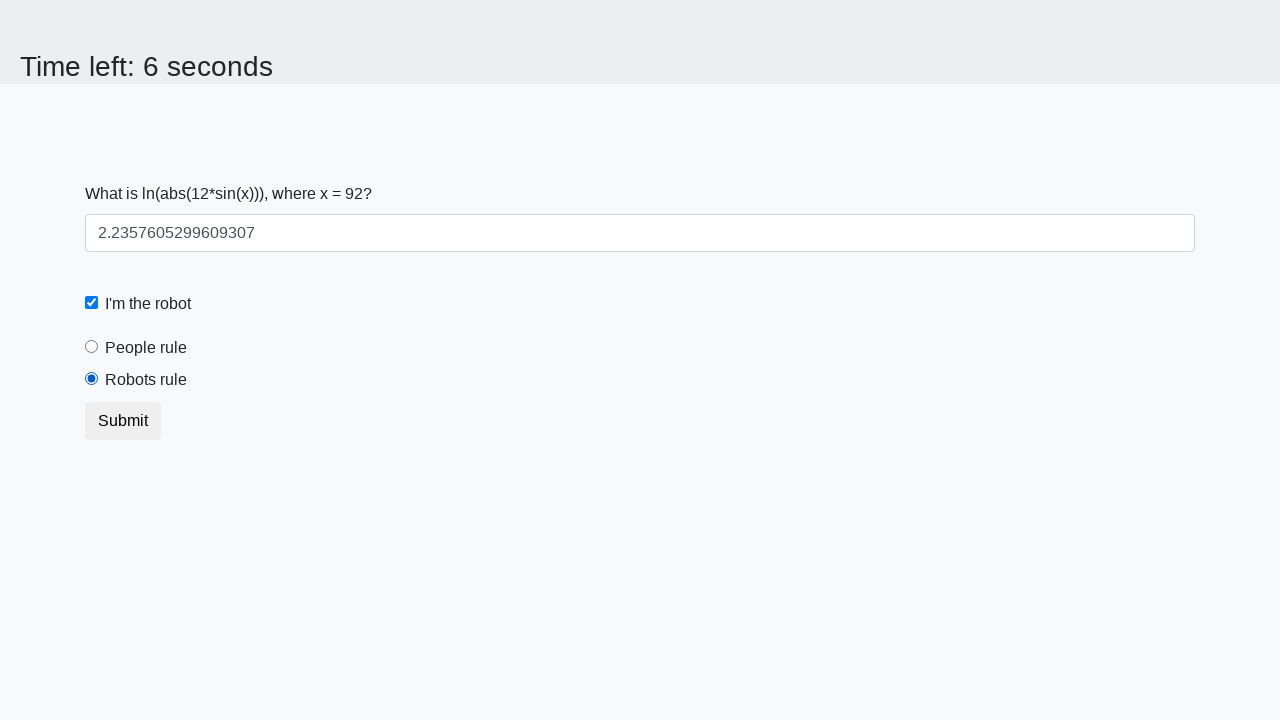

Clicked the Submit button at (123, 421) on xpath=//button[contains(text(),'Submit')]
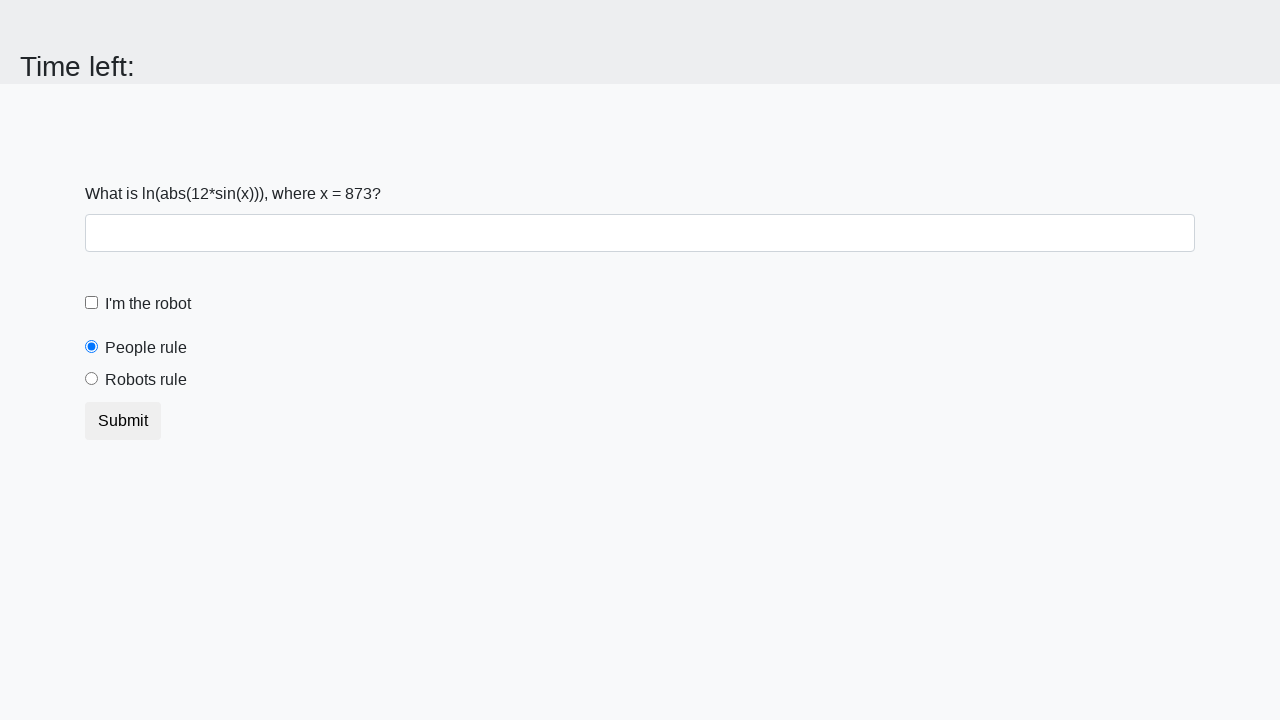

Waited 2 seconds for form submission result
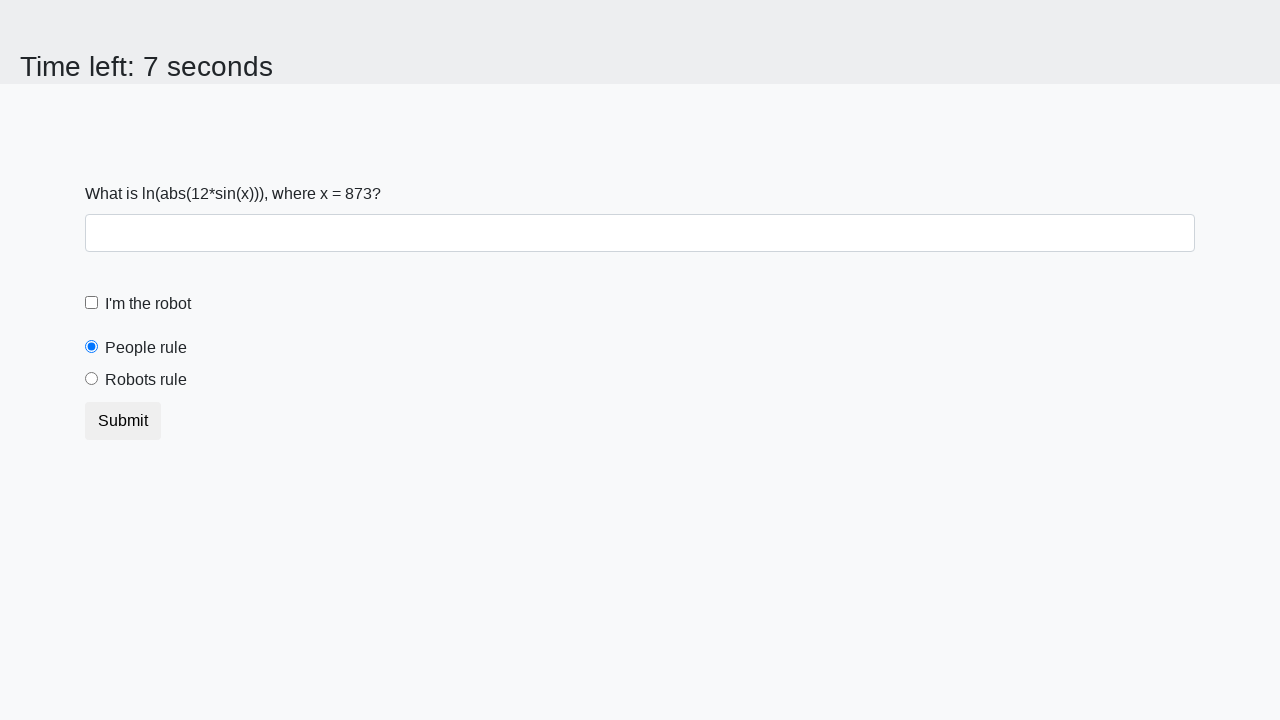

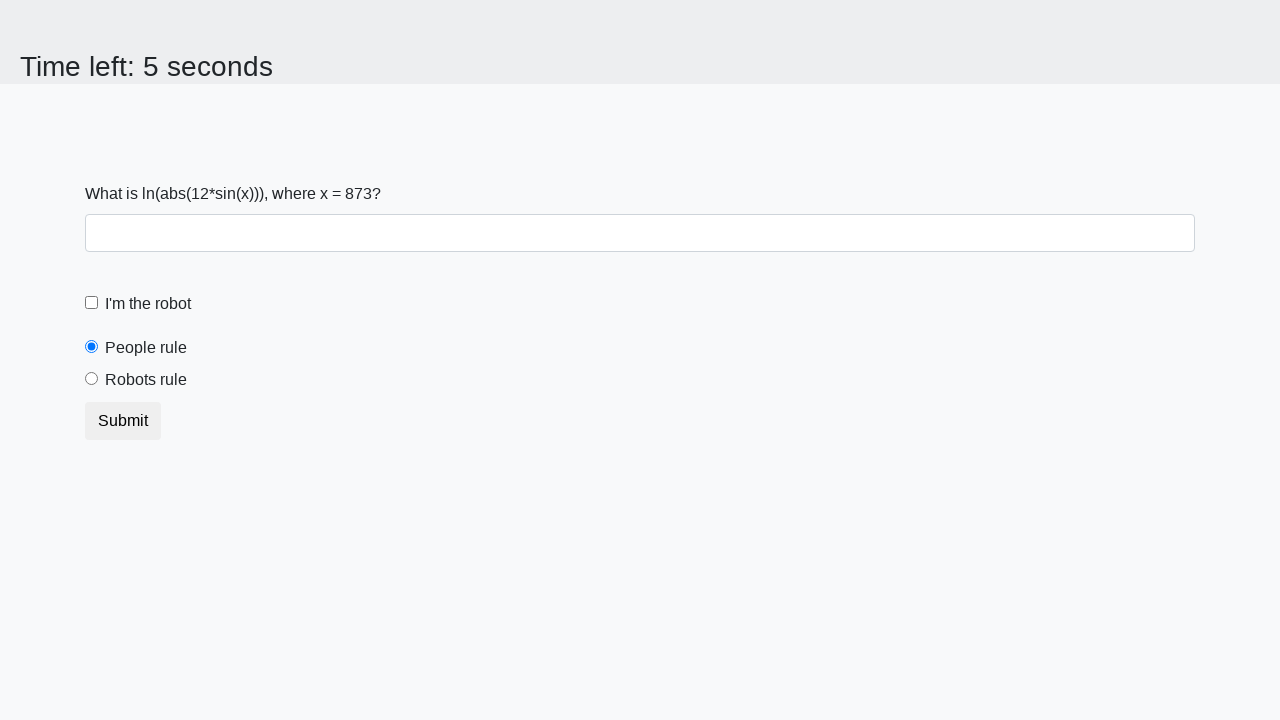